Tests window switching functionality by opening a new window, performing a search in it, then returning to the parent window to fill a form field

Starting URL: https://www.letskodeit.com/practice

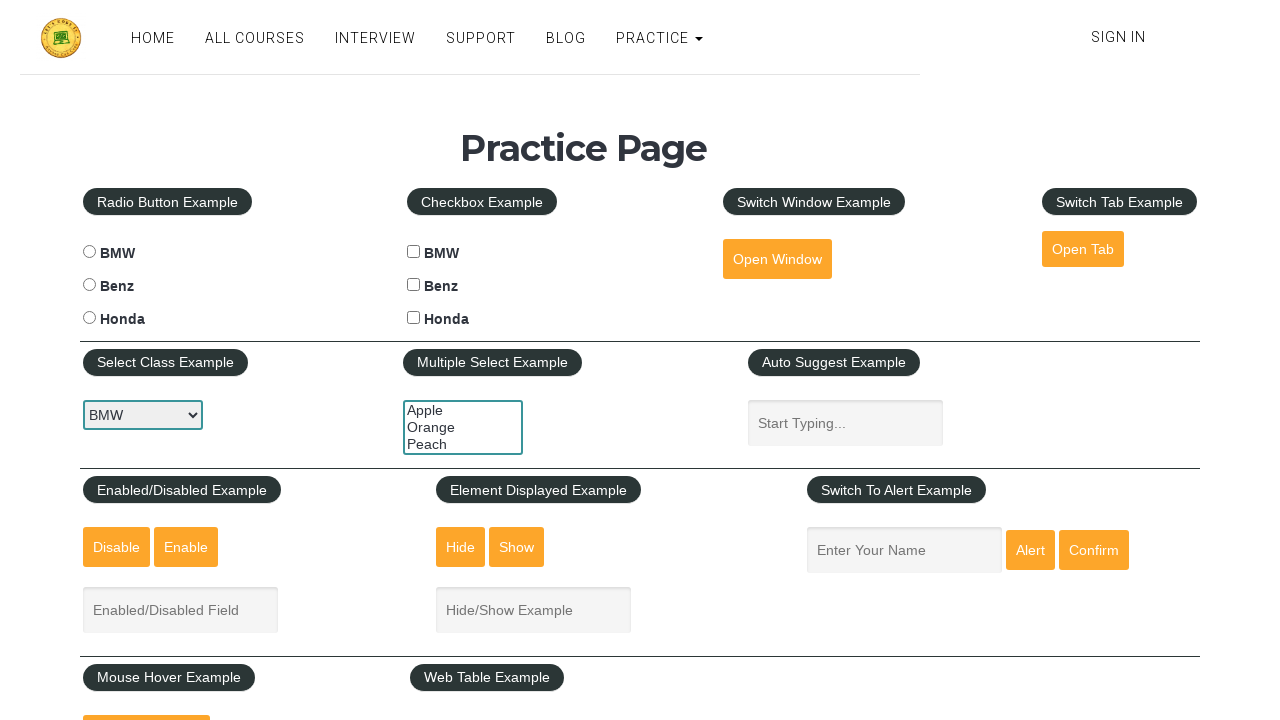

Stored reference to parent window
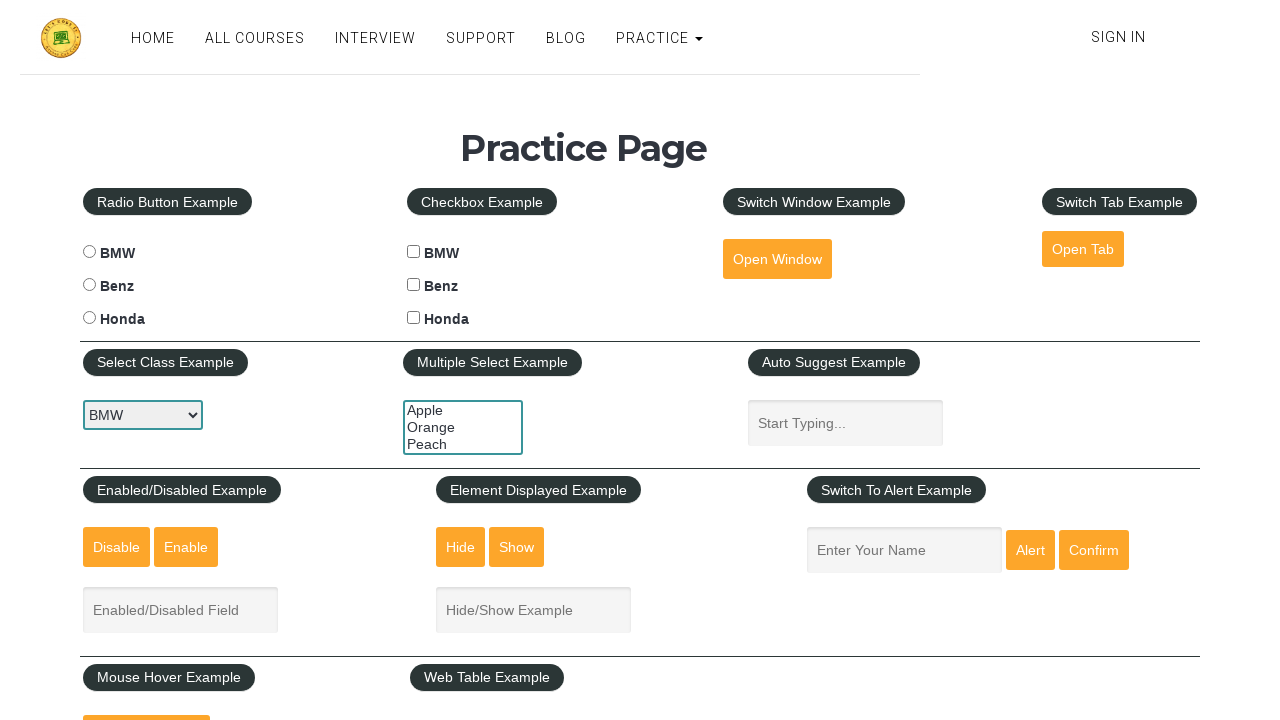

Clicked button to open new window at (777, 259) on #openwindow
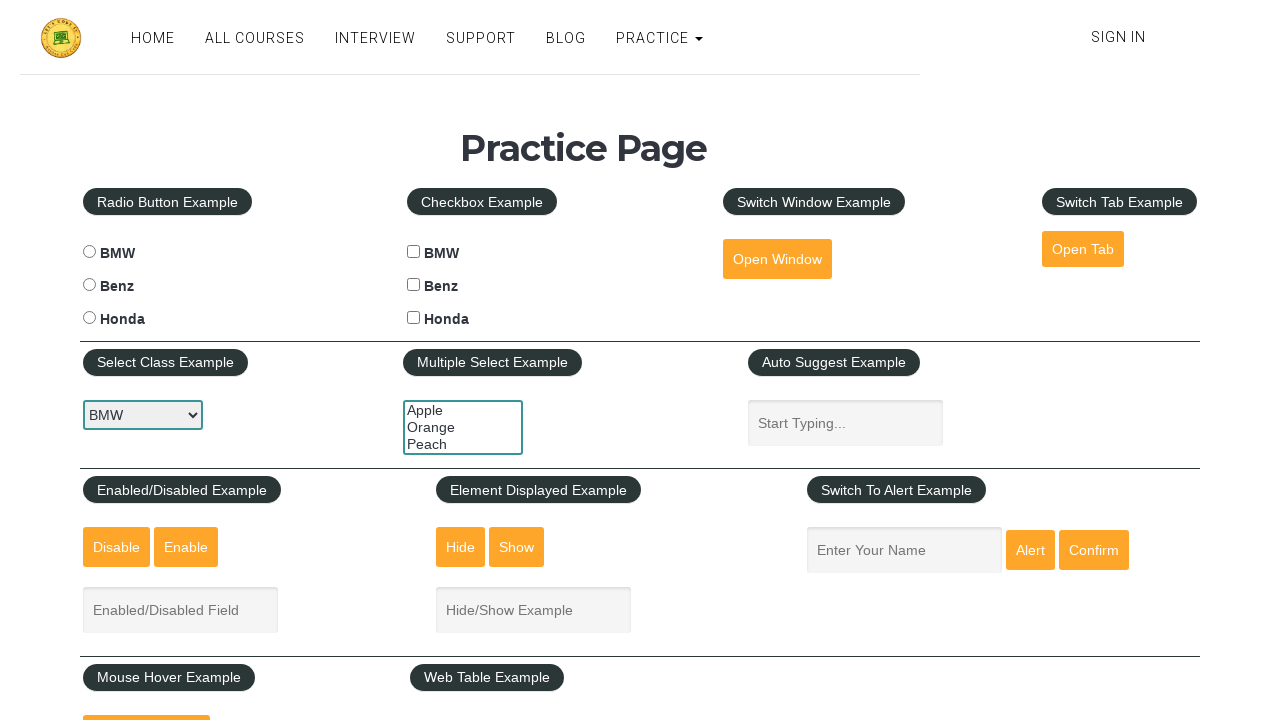

New window opened and captured
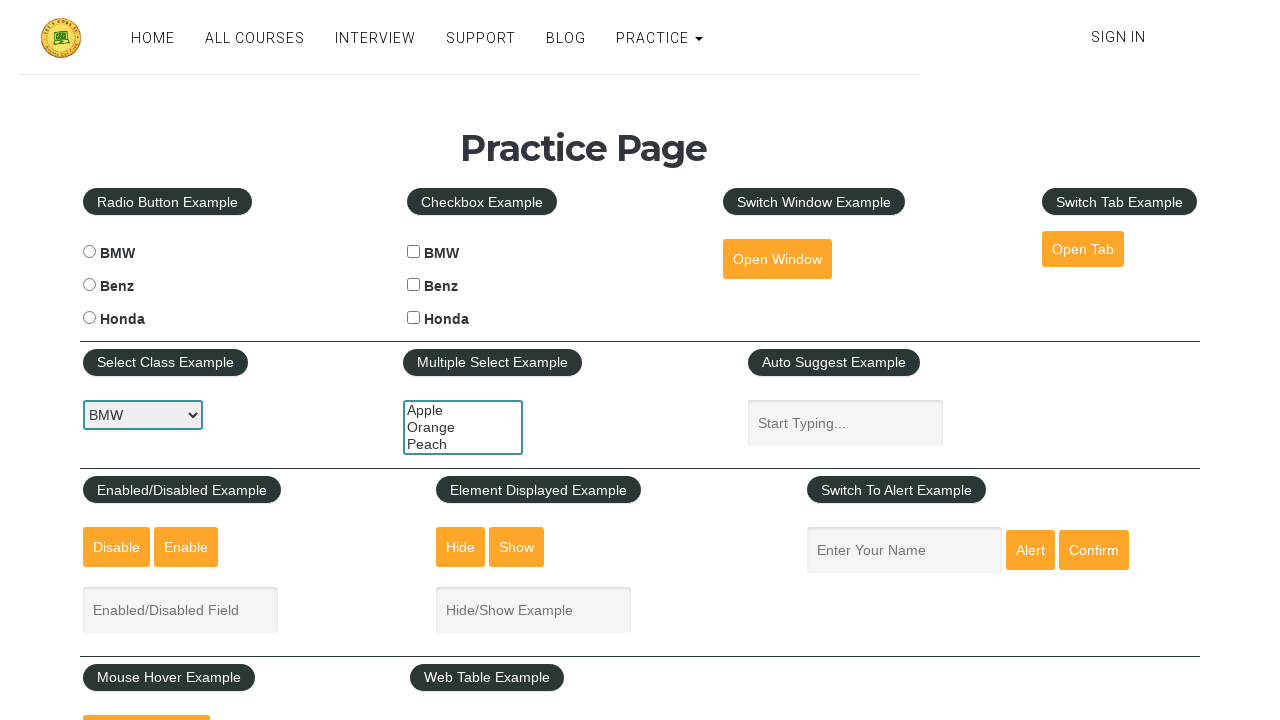

New window loaded
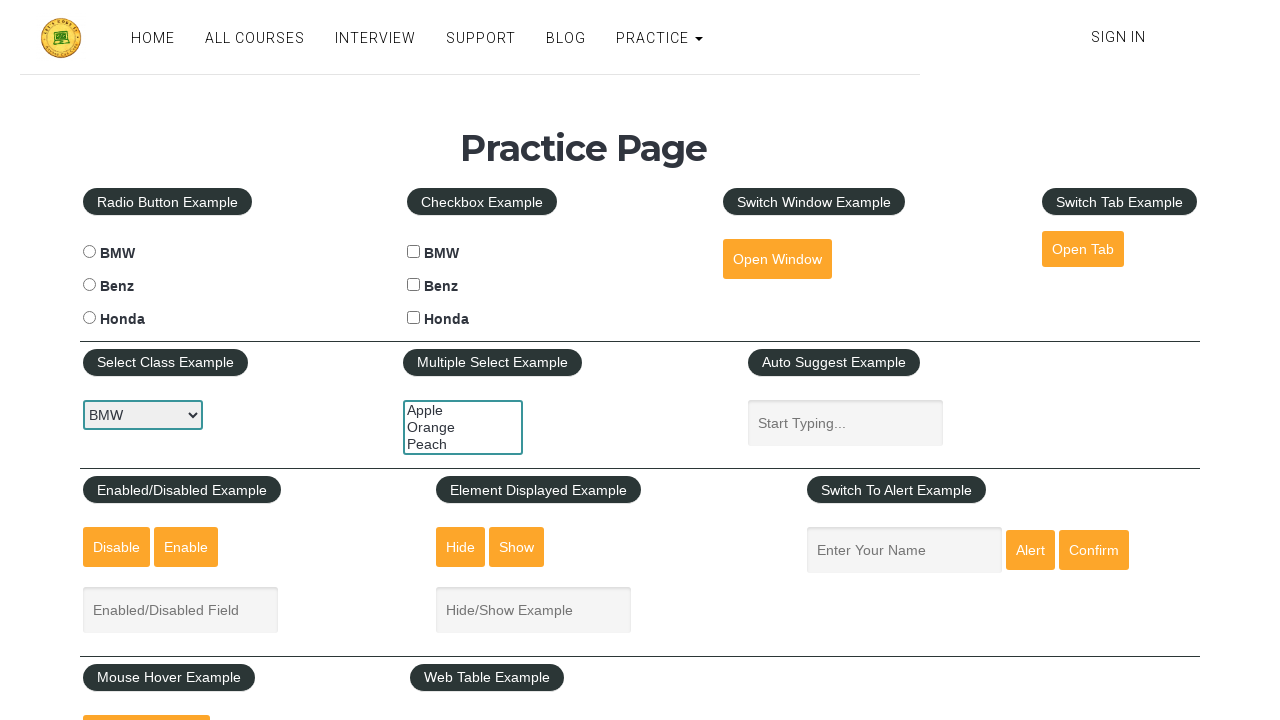

Filled search field with 'python' in new window on //input[@id='search']
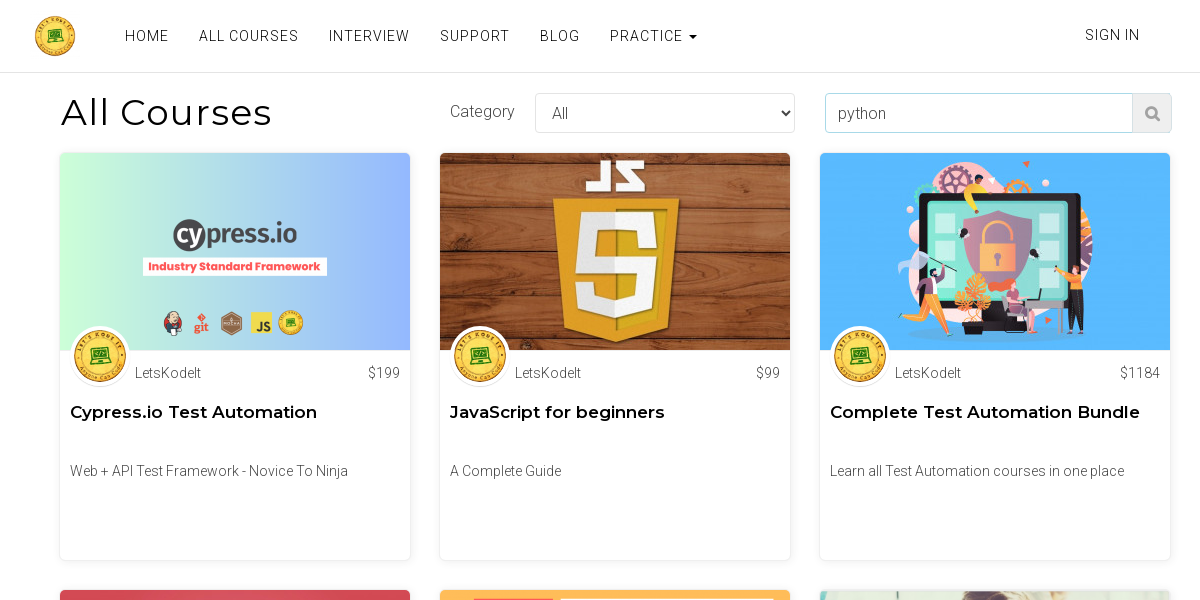

Closed the new window
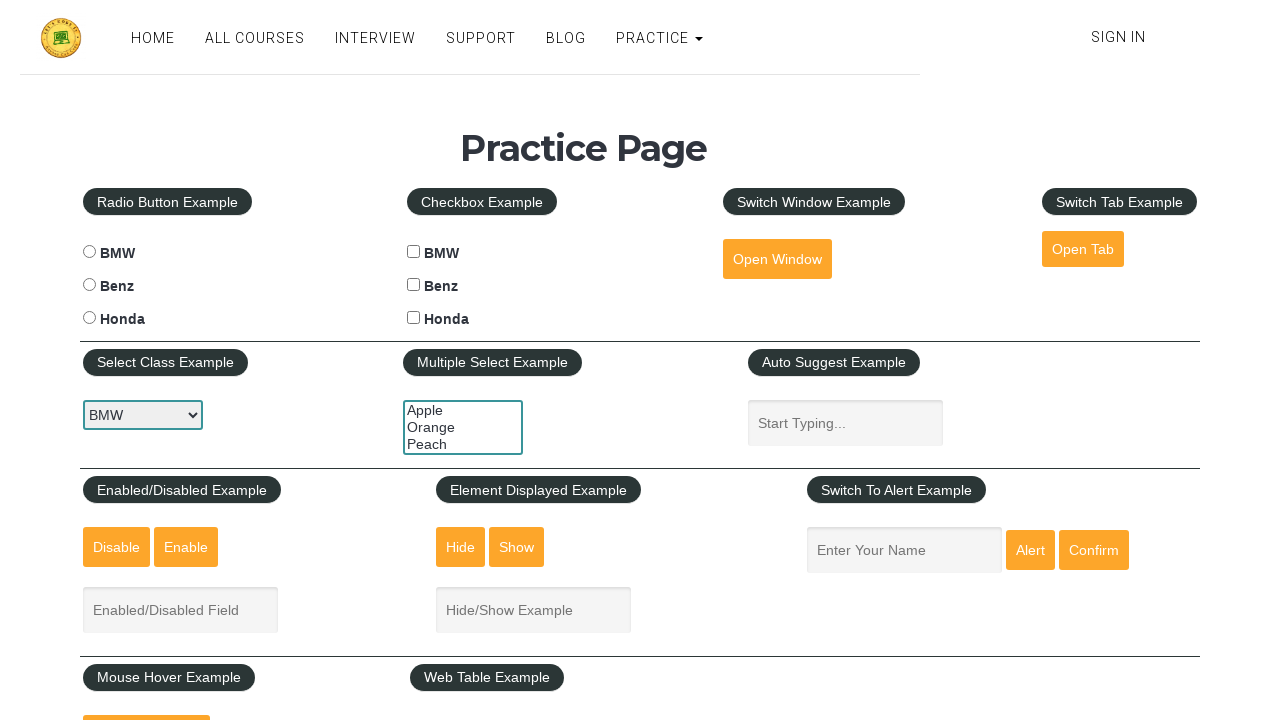

Filled name field with 'Test Successful' in parent window on //fieldset/input[@id='name']
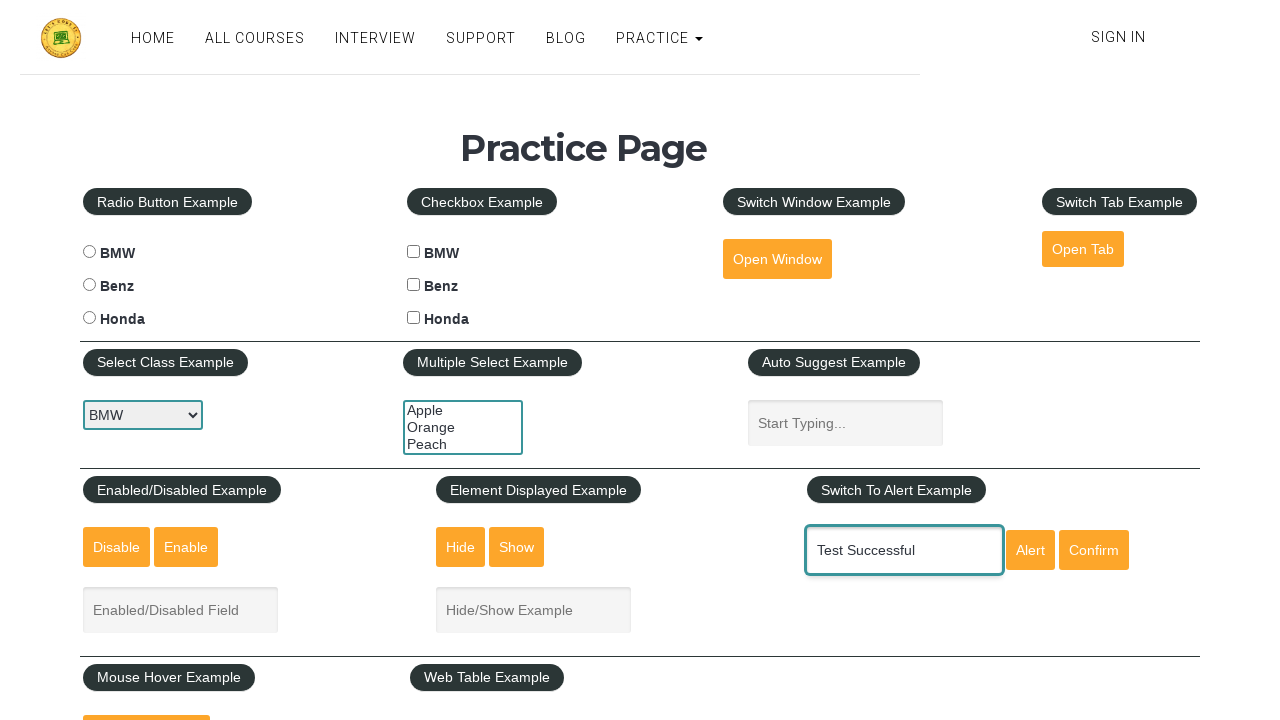

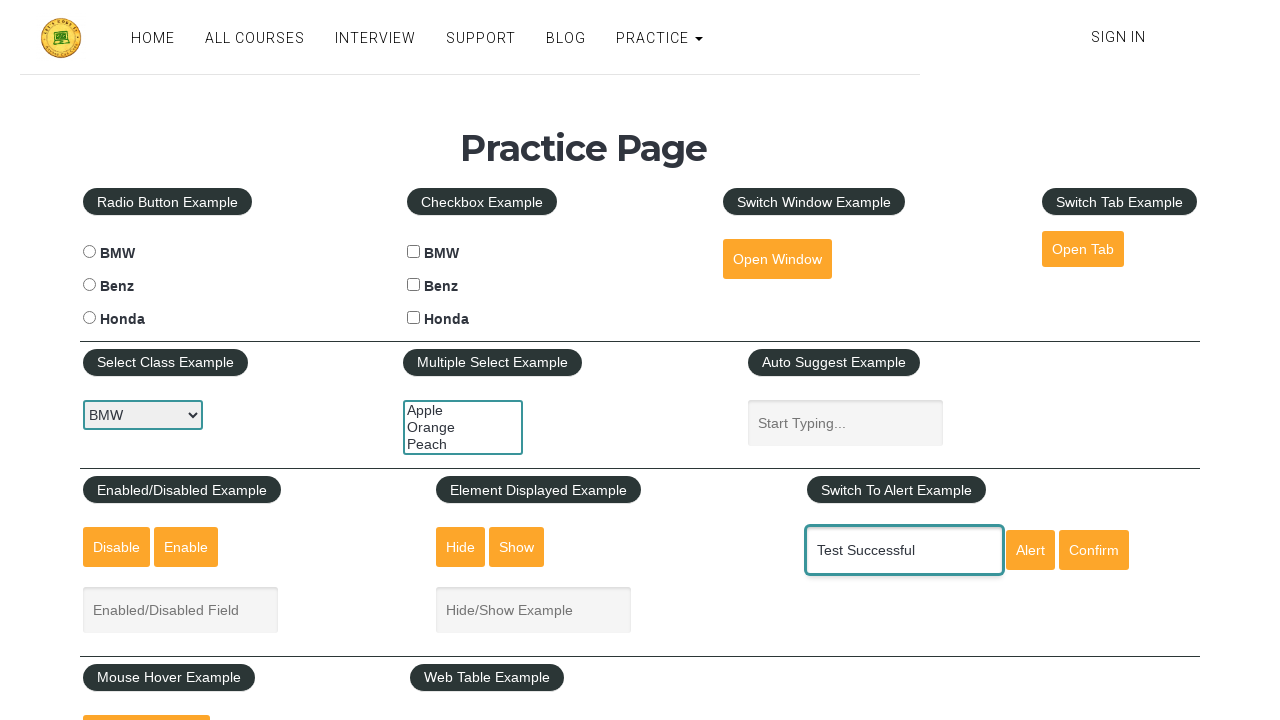